Tests the e-typing website by navigating to the level check section, switching to an iframe, starting the typing test, and pressing the space key to begin

Starting URL: https://www.e-typing.ne.jp/

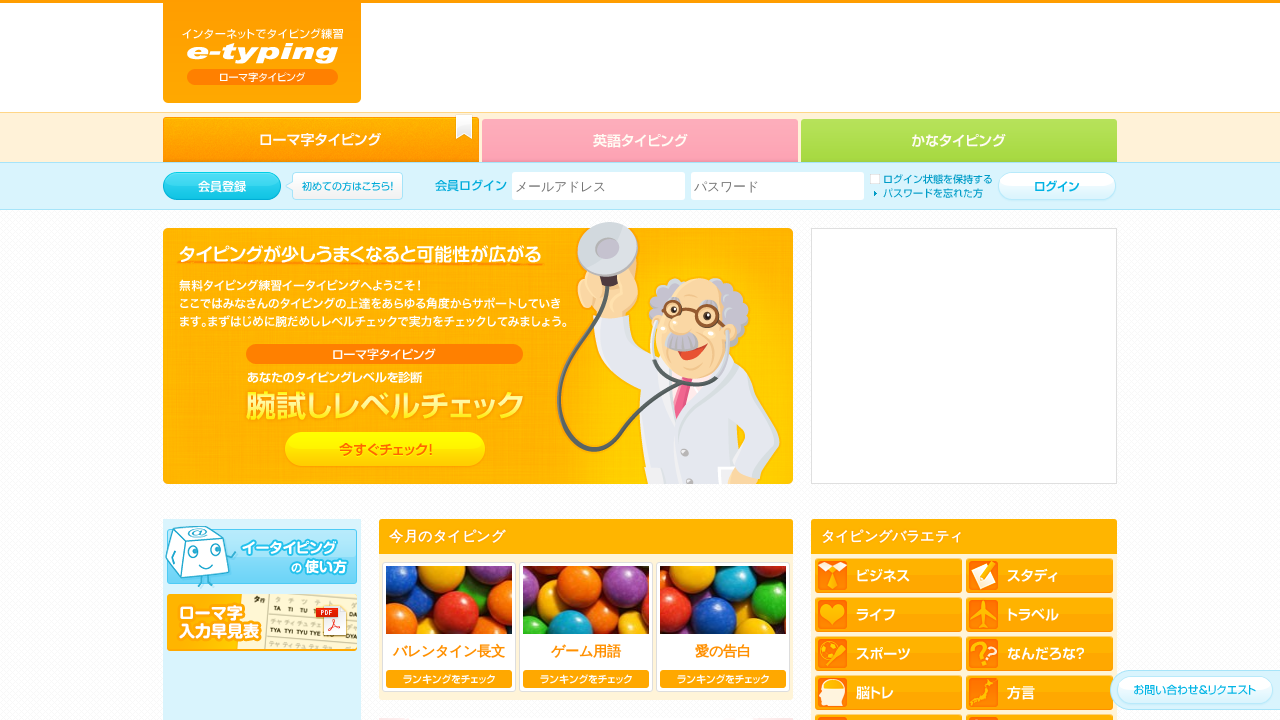

Clicked level check button at (385, 450) on #level_check_btn
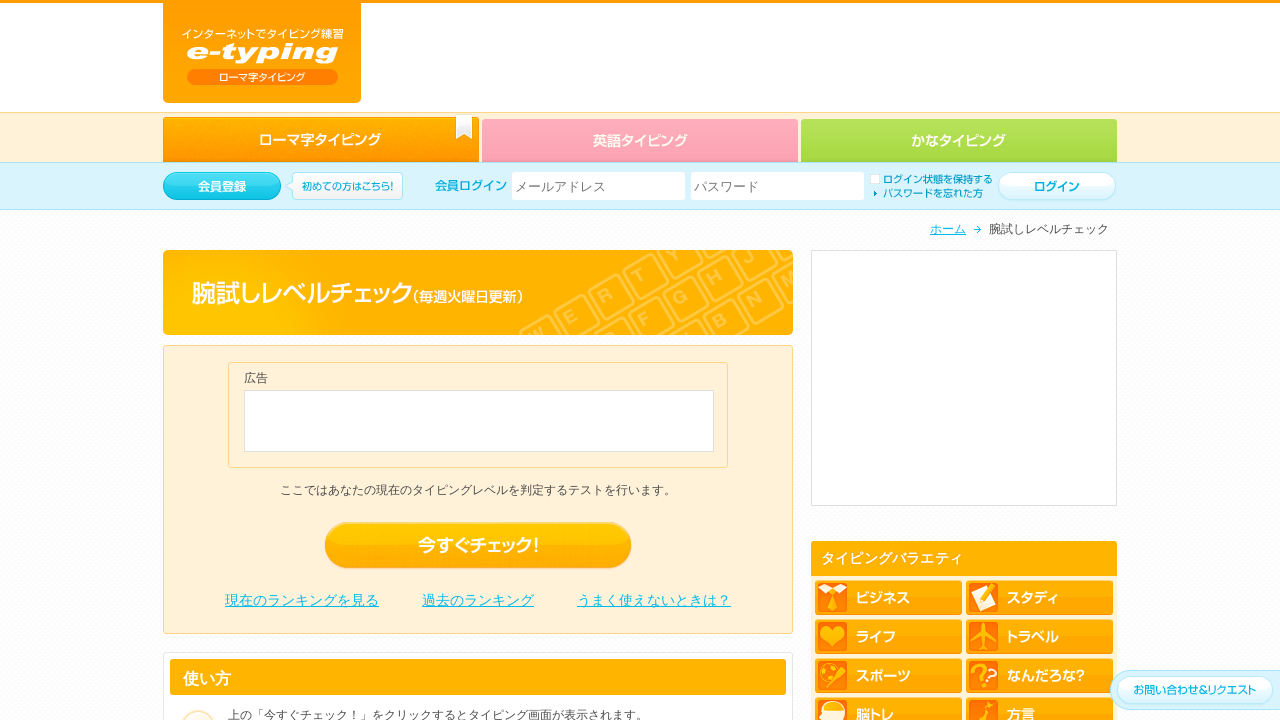

Clicked level check button again at (478, 546) on #level_check_btn
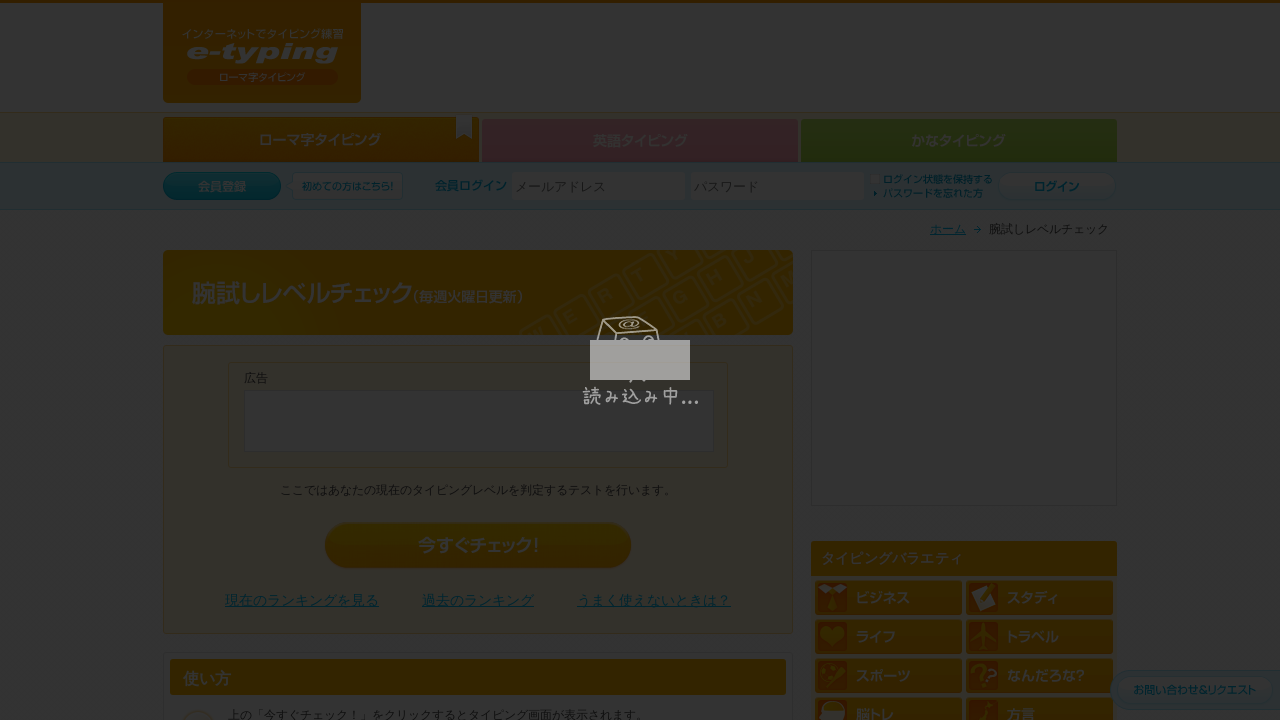

Waited 1 second for content to load
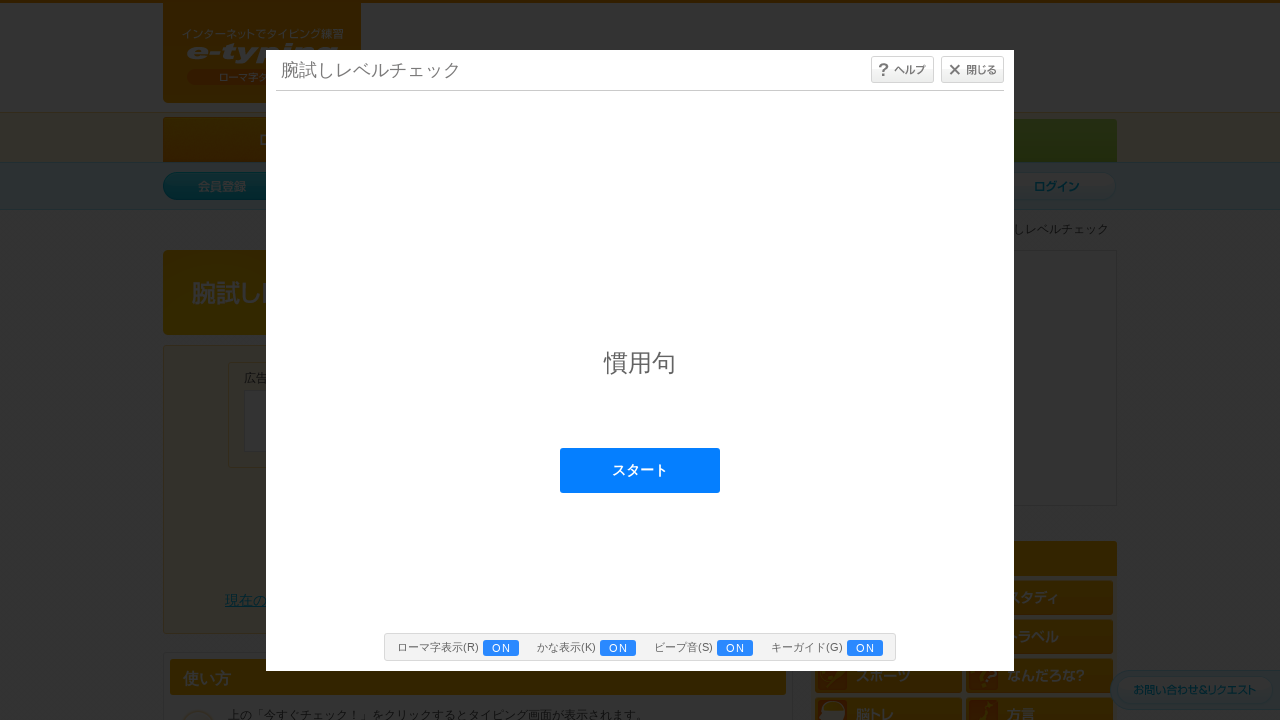

Switched to typing content iframe
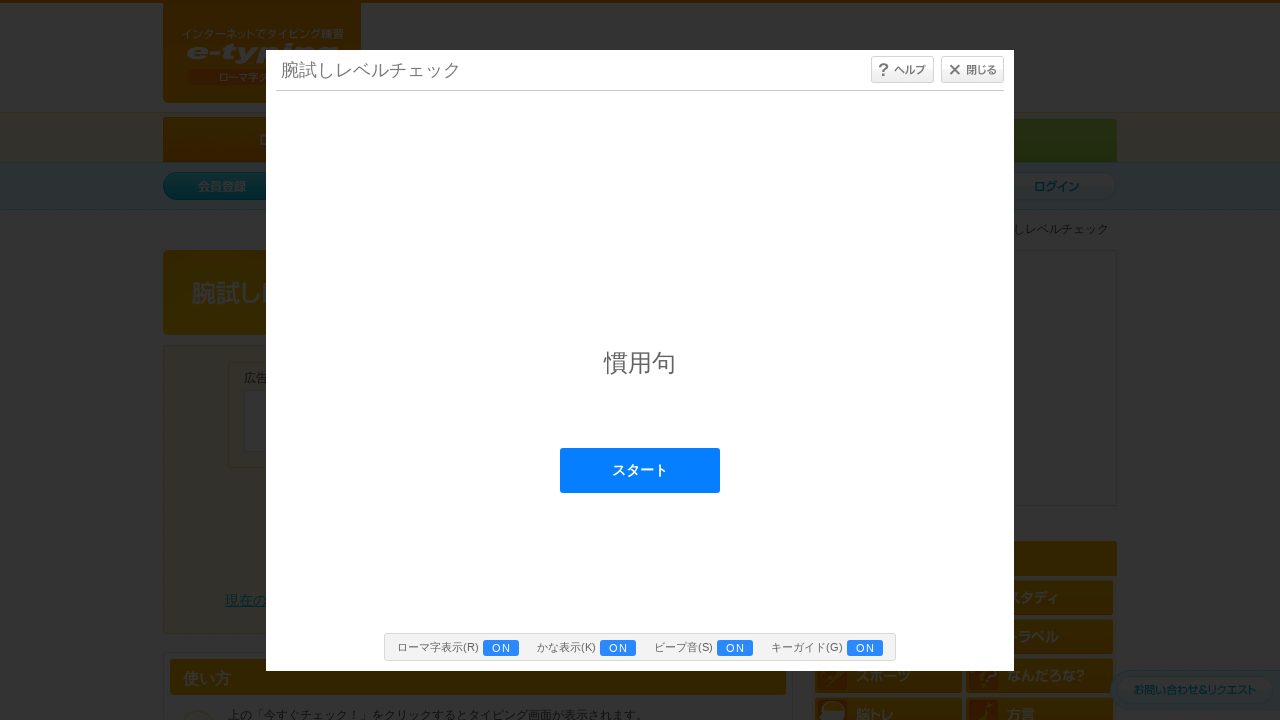

Clicked start button in iframe at (640, 470) on #typing_content >> internal:control=enter-frame >> #start_btn
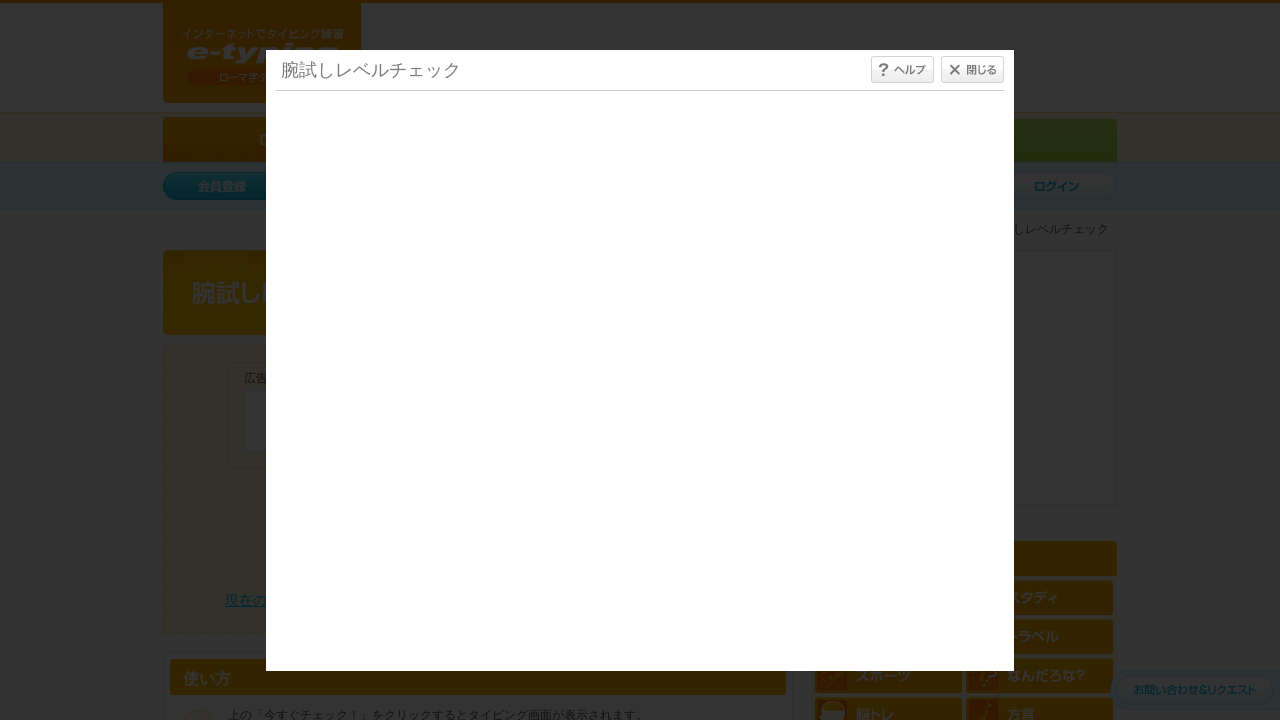

Pressed space key to begin typing test on #typing_content >> internal:control=enter-frame >> body
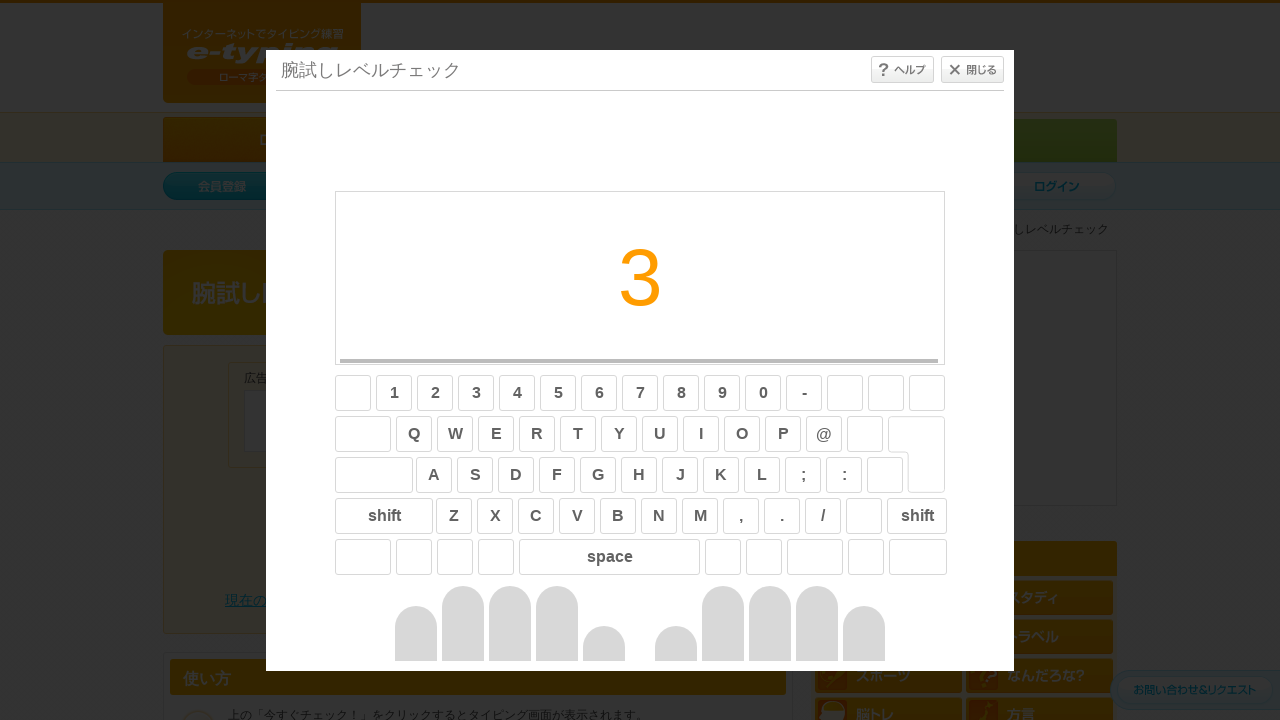

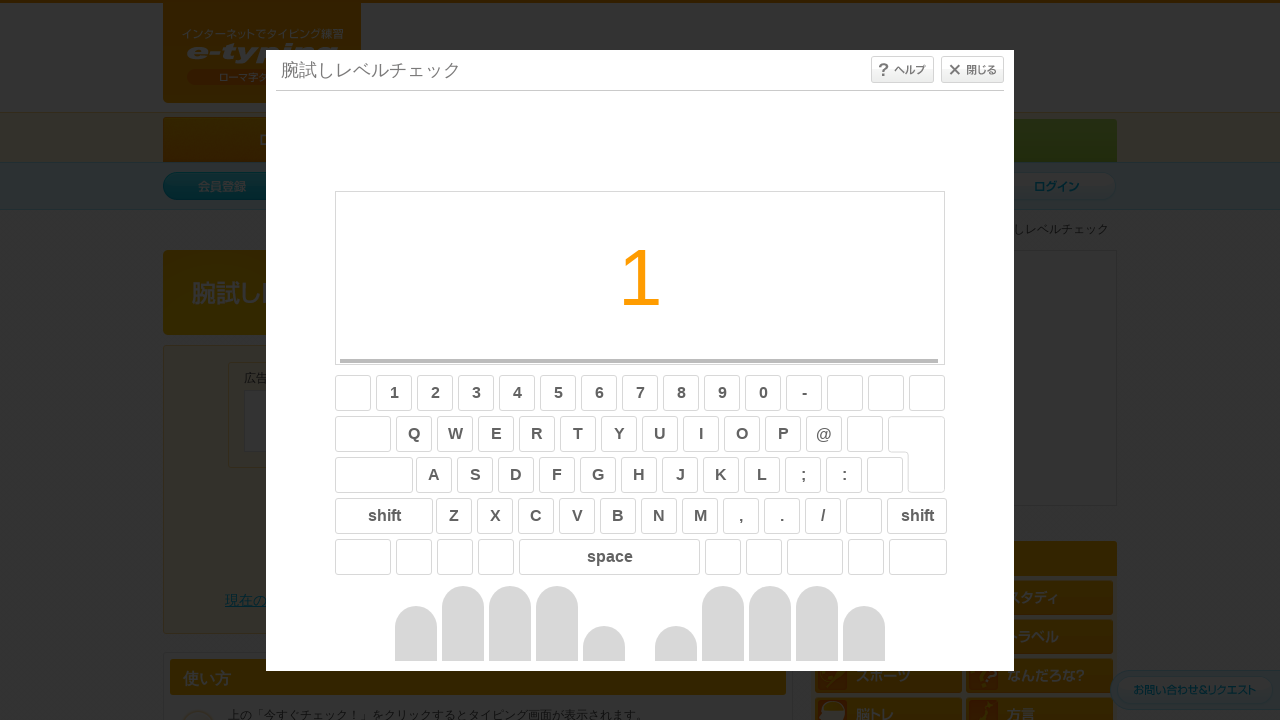